Tests drag and drop functionality within an iframe by dragging a draggable element to a droppable target

Starting URL: http://jqueryui.com/droppable/

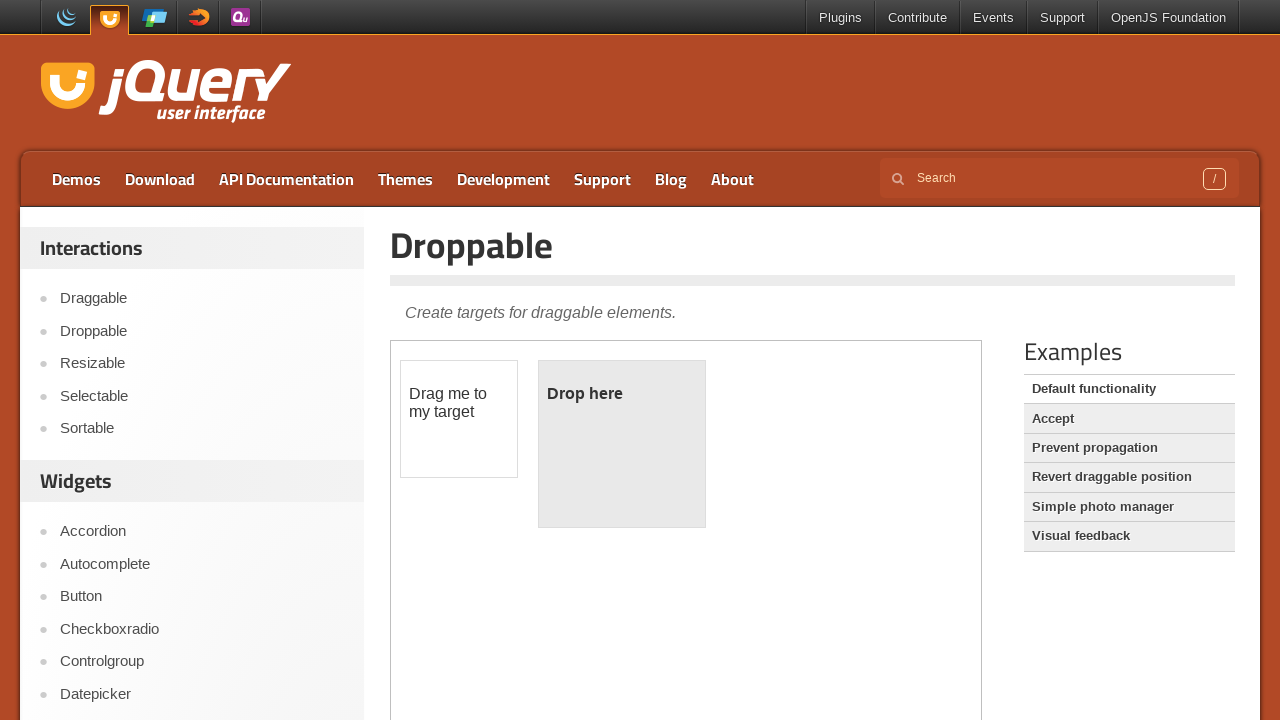

Located iframe with demo-frame class containing drag and drop demo
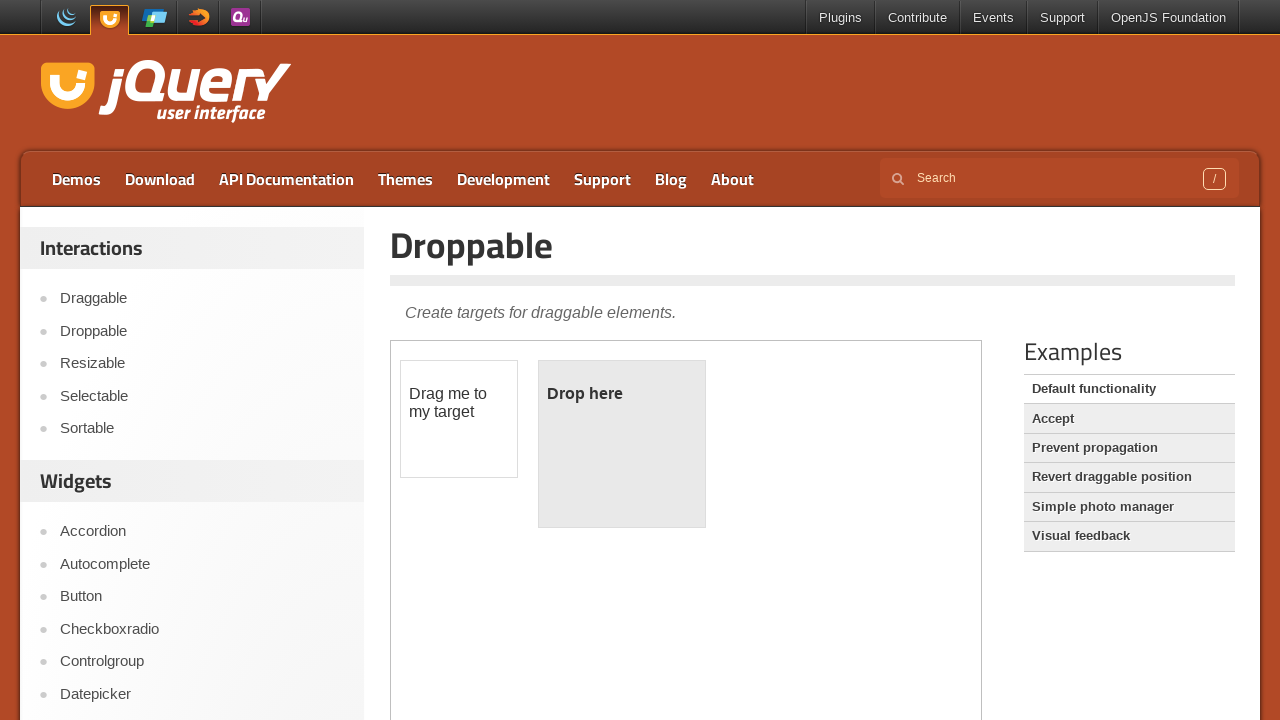

Located draggable element with id 'draggable' within iframe
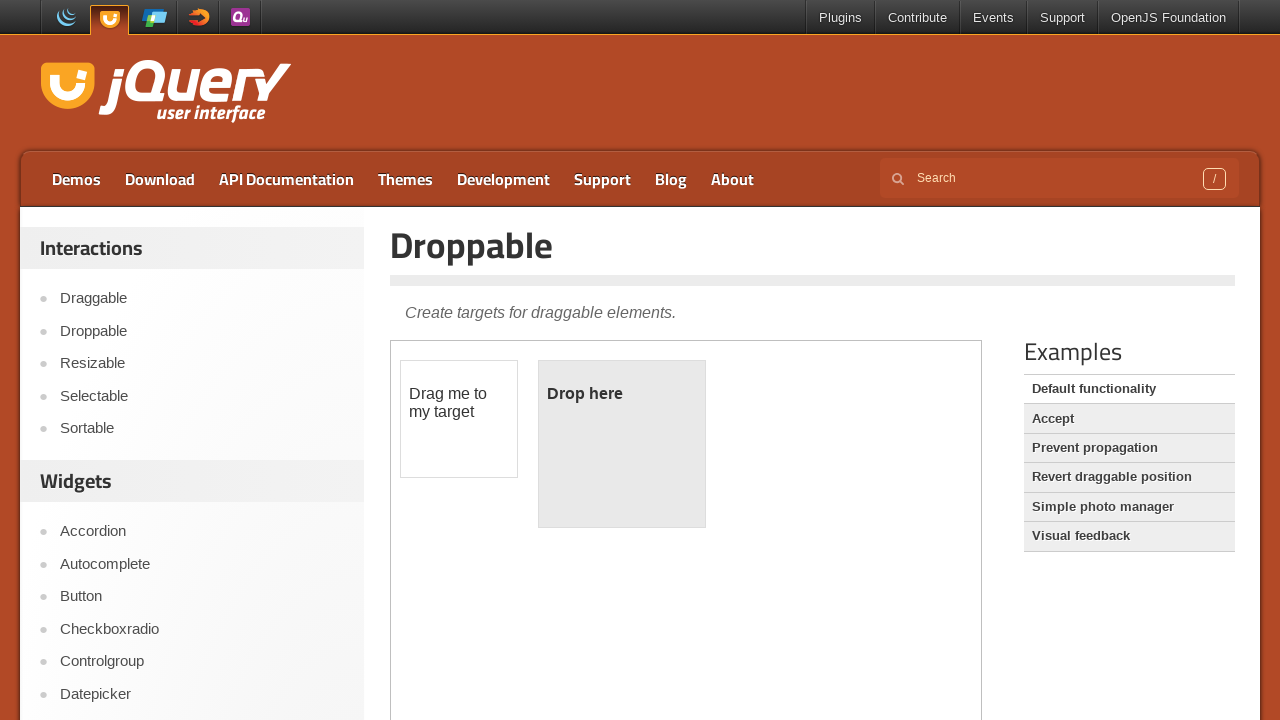

Located droppable target element with id 'droppable' within iframe
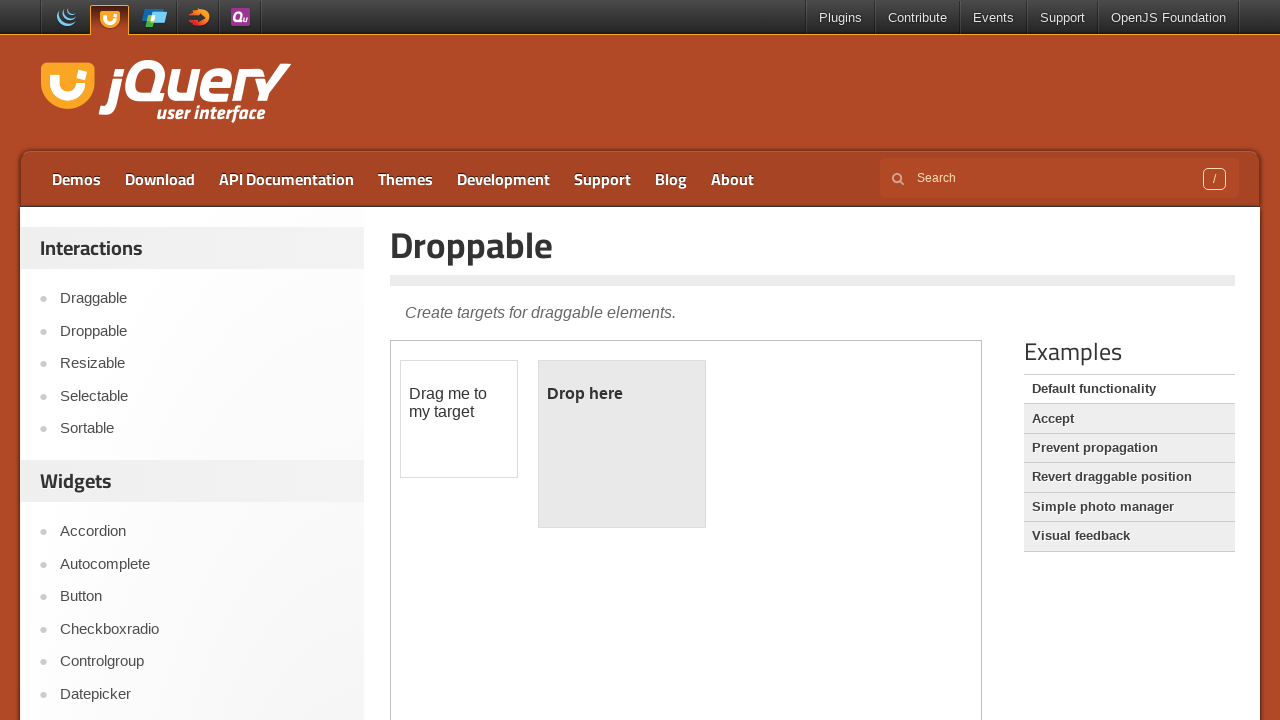

Dragged draggable element to droppable target at (622, 444)
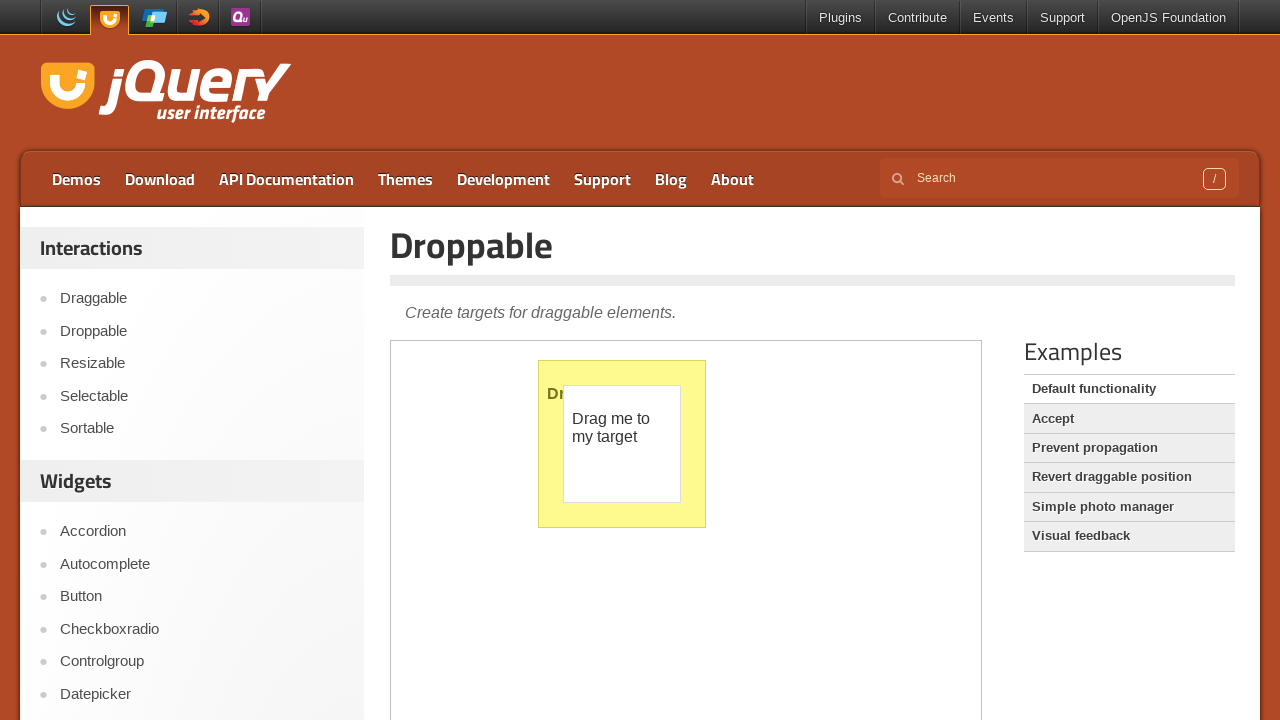

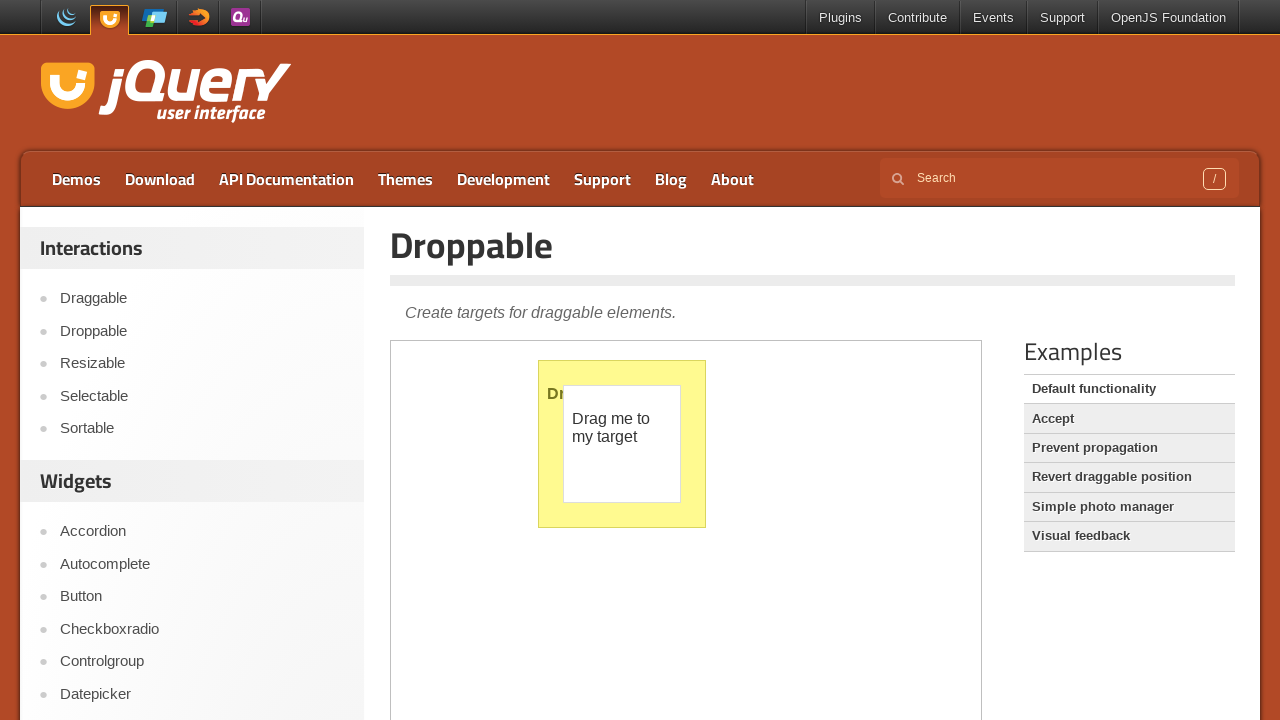